Tests sorting the Due column in ascending order by clicking the column header and verifying the values are sorted correctly using CSS pseudo-class selectors on table 1.

Starting URL: http://the-internet.herokuapp.com/tables

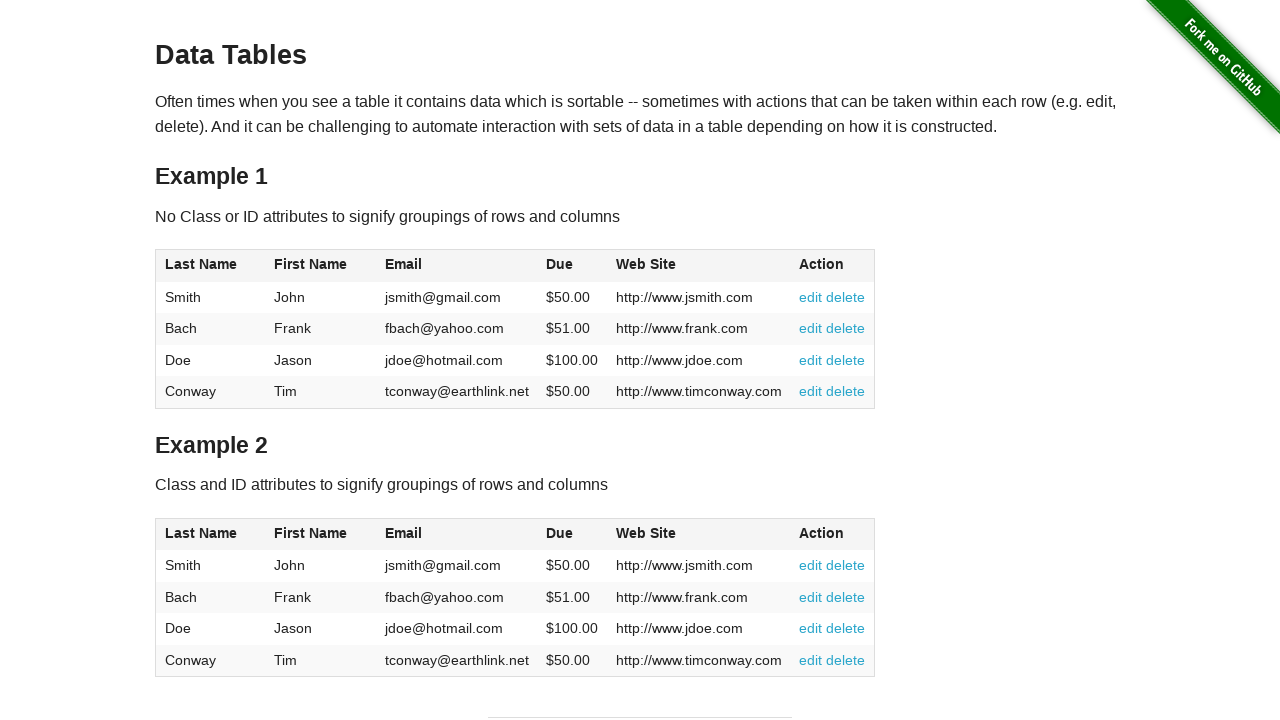

Clicked Due column header (4th column) to sort in ascending order at (572, 266) on #table1 thead tr th:nth-child(4)
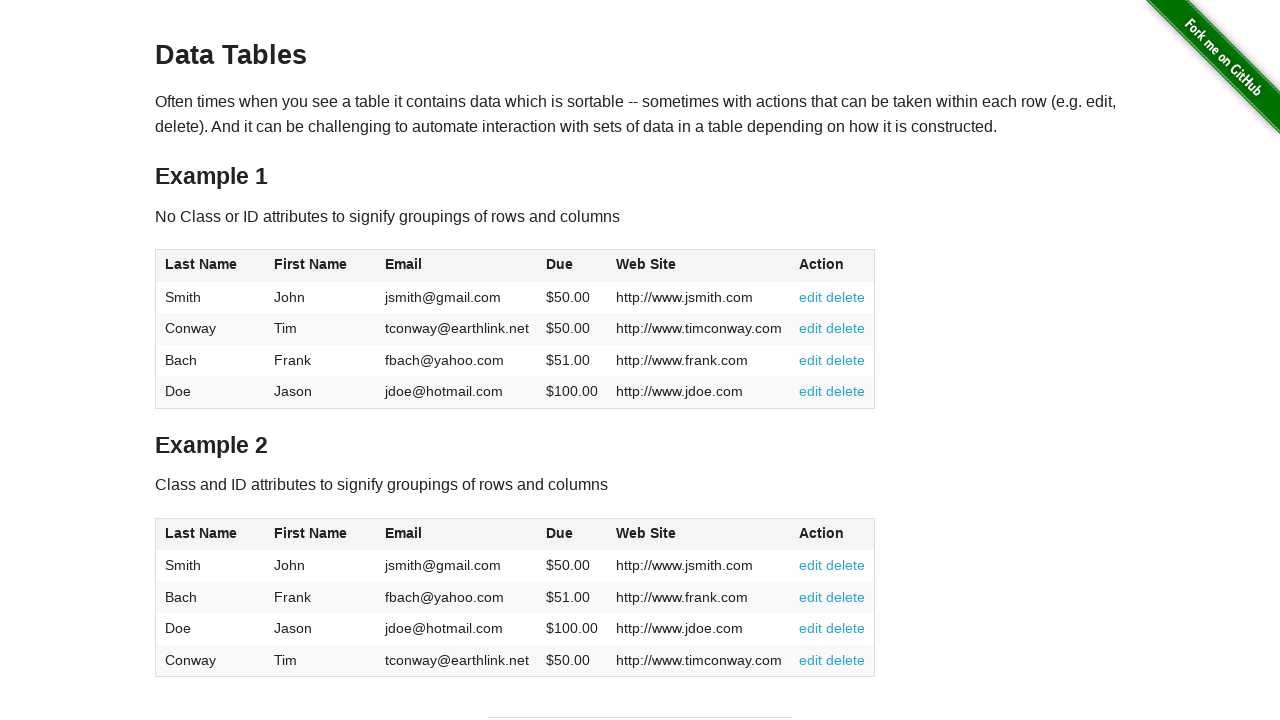

Due column values loaded and ready for verification
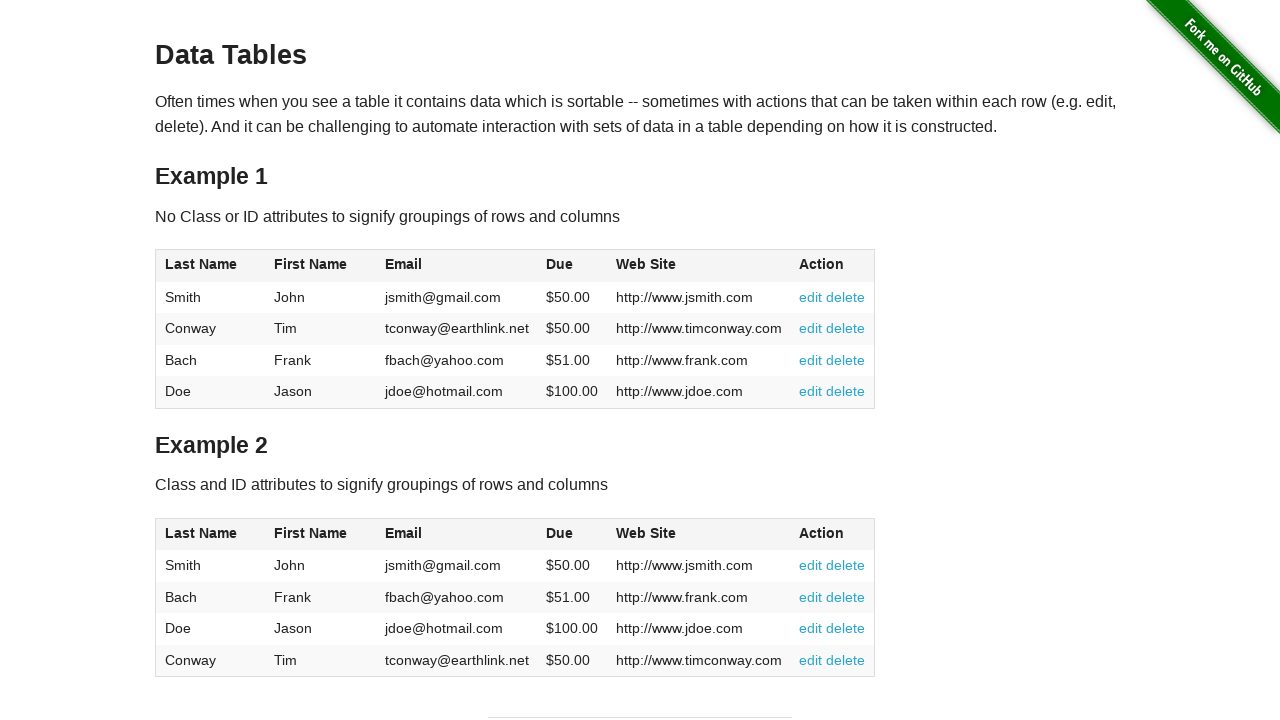

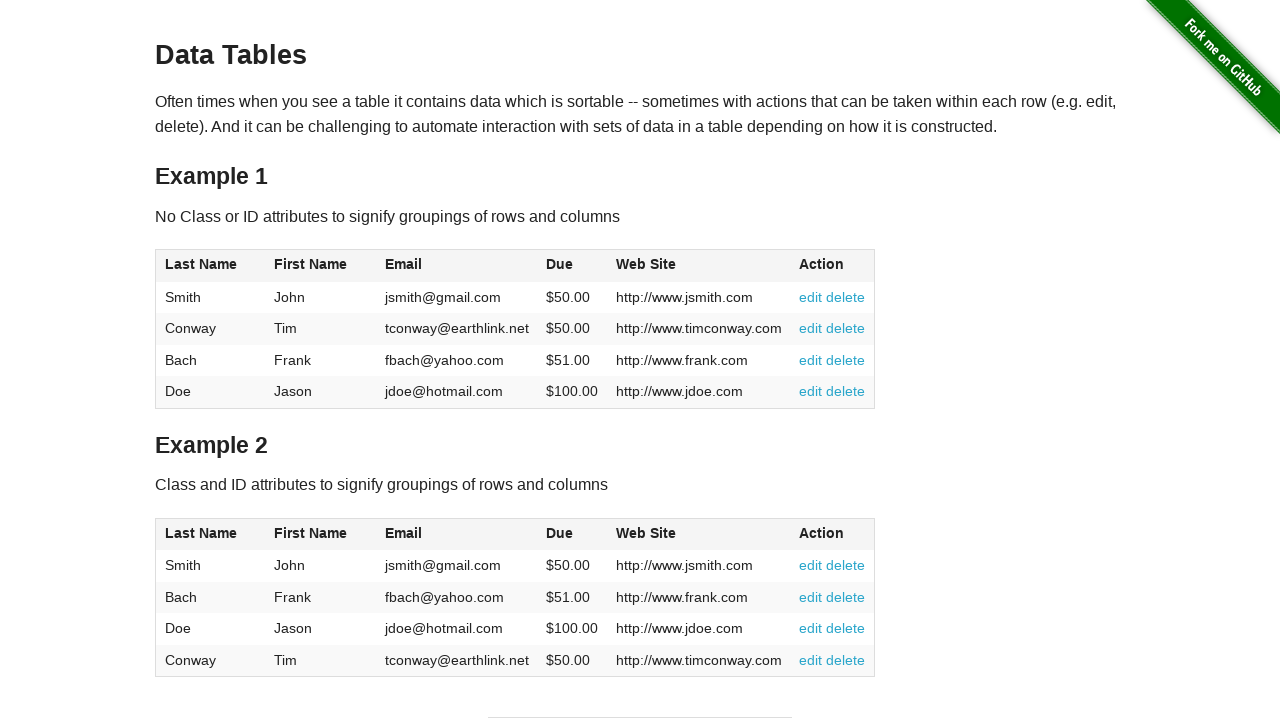